Tests working with multiple browser windows using a more resilient approach by storing the first window handle, clicking to open a new window, finding the new window handle by comparison, and switching between them to verify page titles.

Starting URL: http://the-internet.herokuapp.com/windows

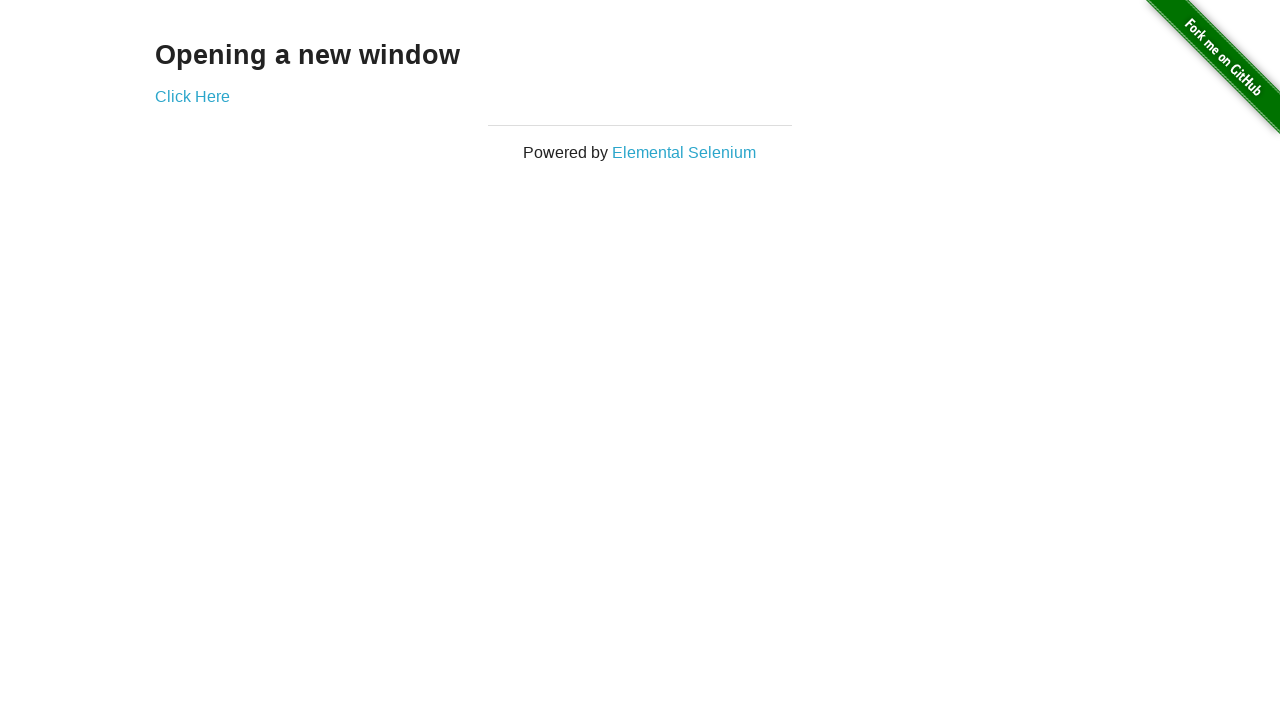

Stored reference to the first page
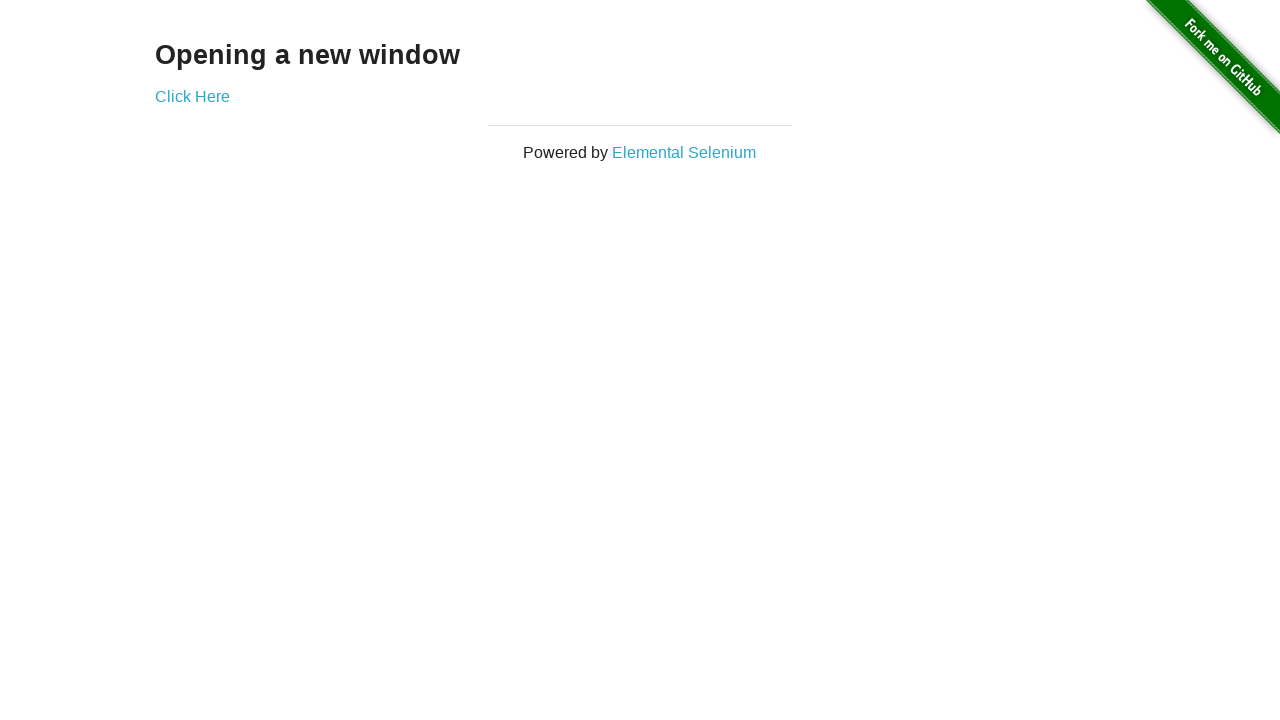

Clicked link to open a new window at (192, 96) on .example a
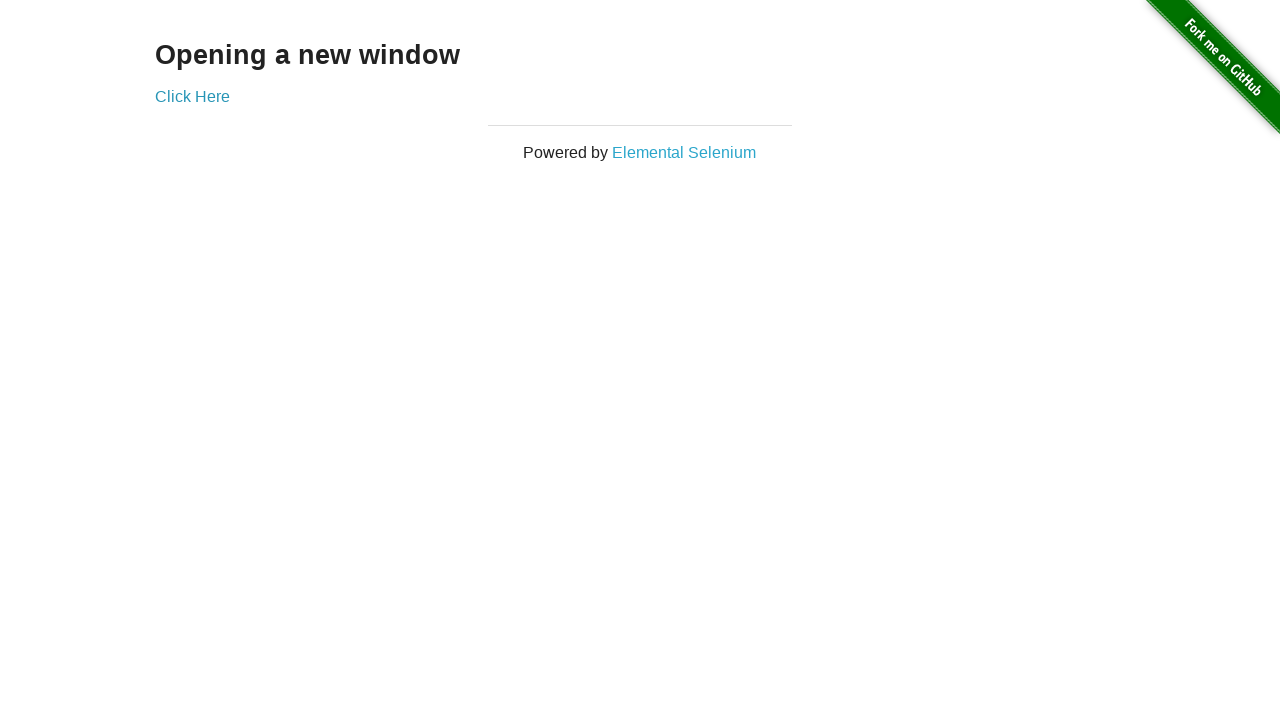

Captured reference to the newly opened page
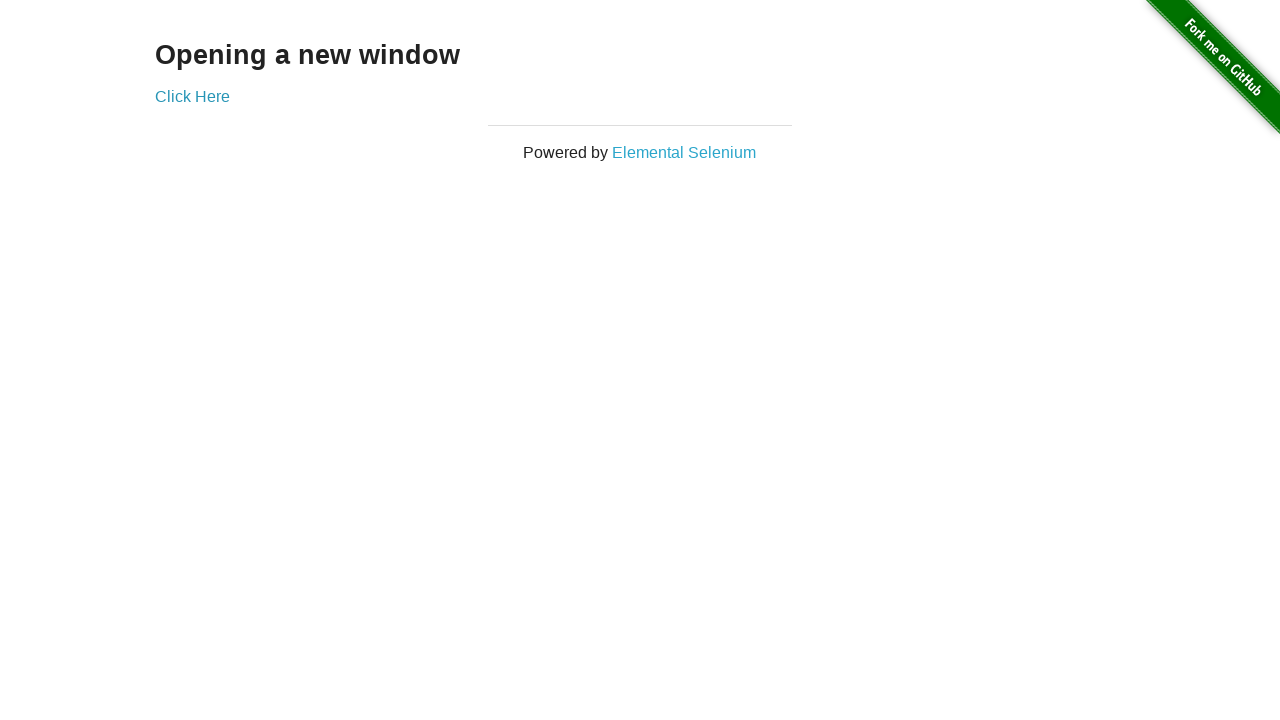

Waited for the new page to fully load
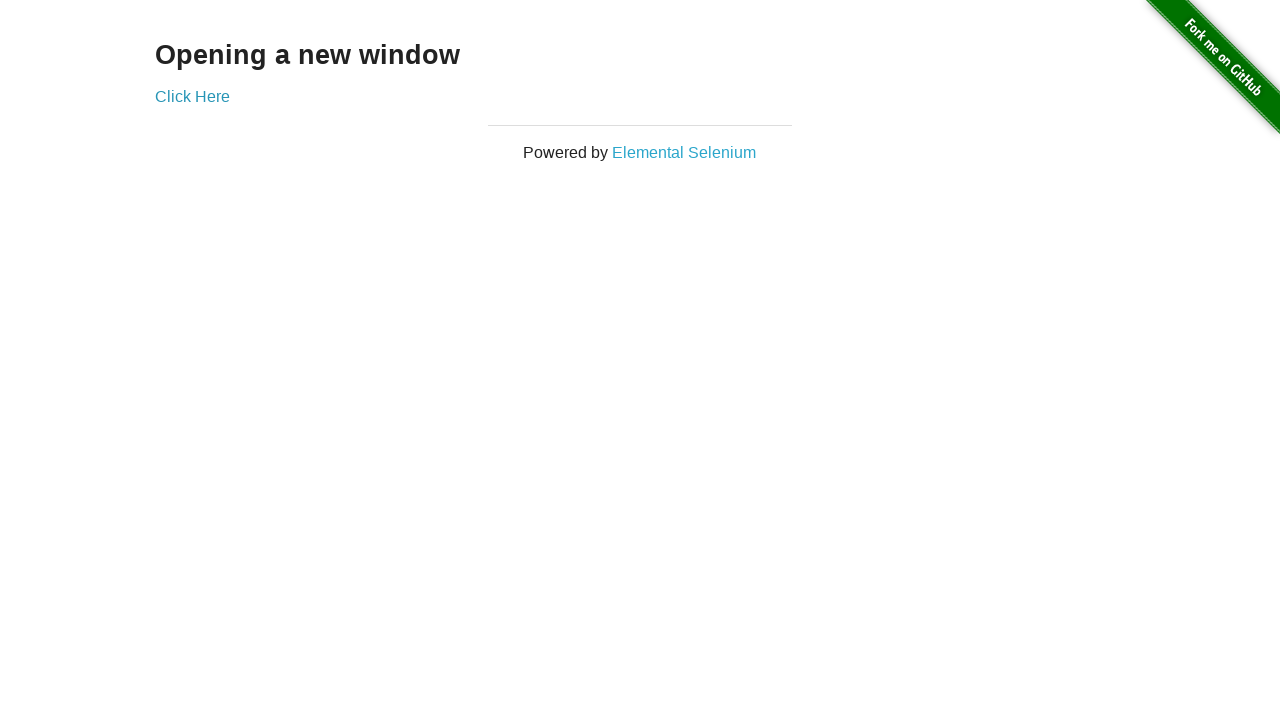

Verified that the first window title is not 'New Window'
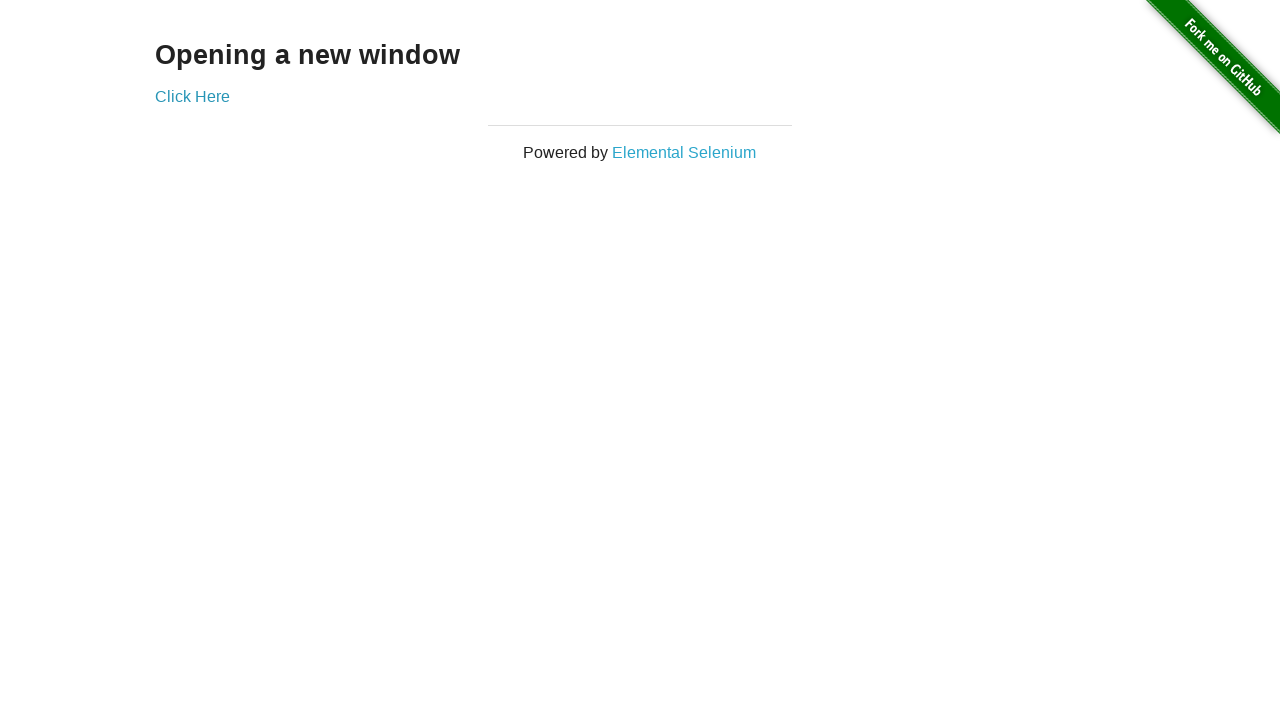

Verified that the second window title is 'New Window'
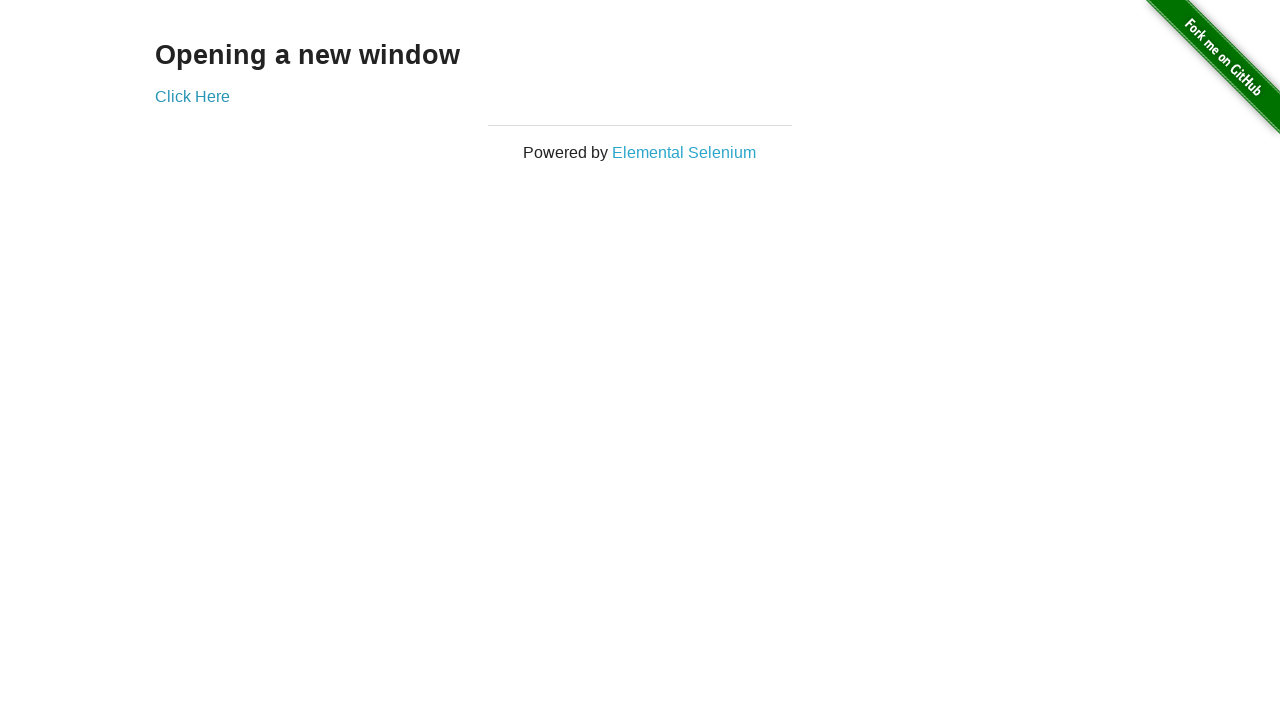

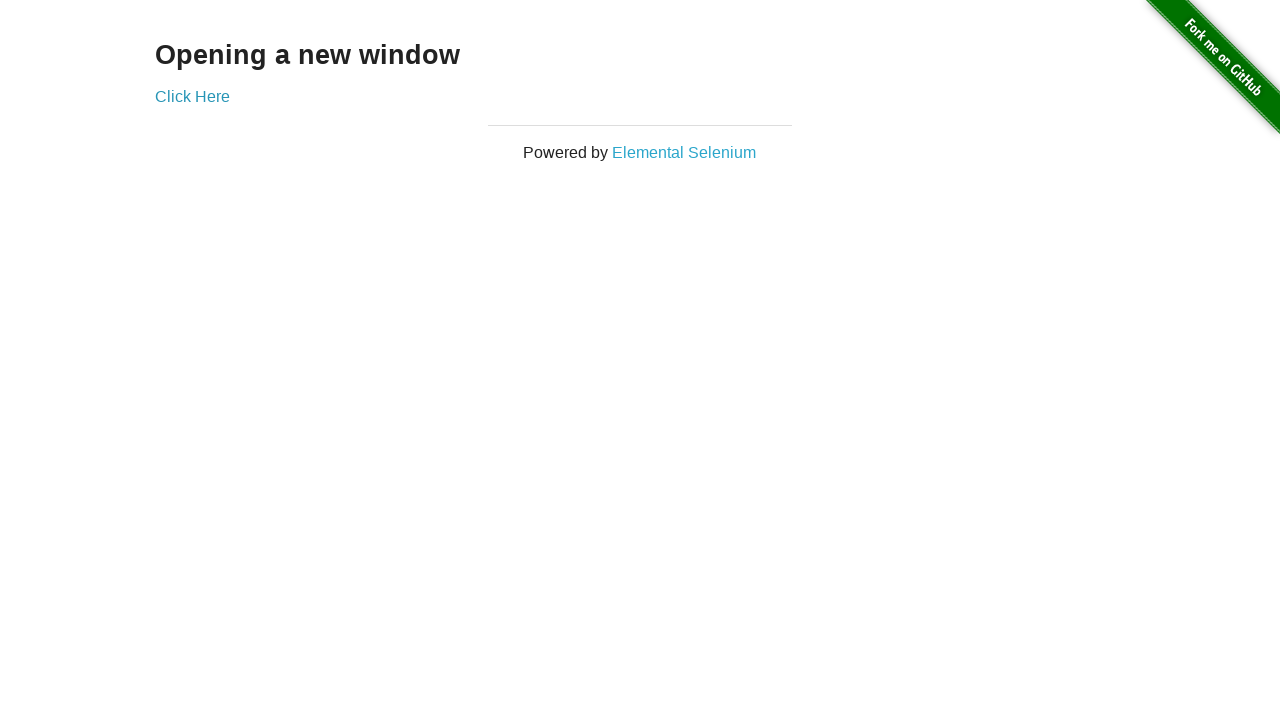